Tests dropdown selection functionality by validating the default option and selecting different options using various methods

Starting URL: https://the-internet.herokuapp.com/dropdown

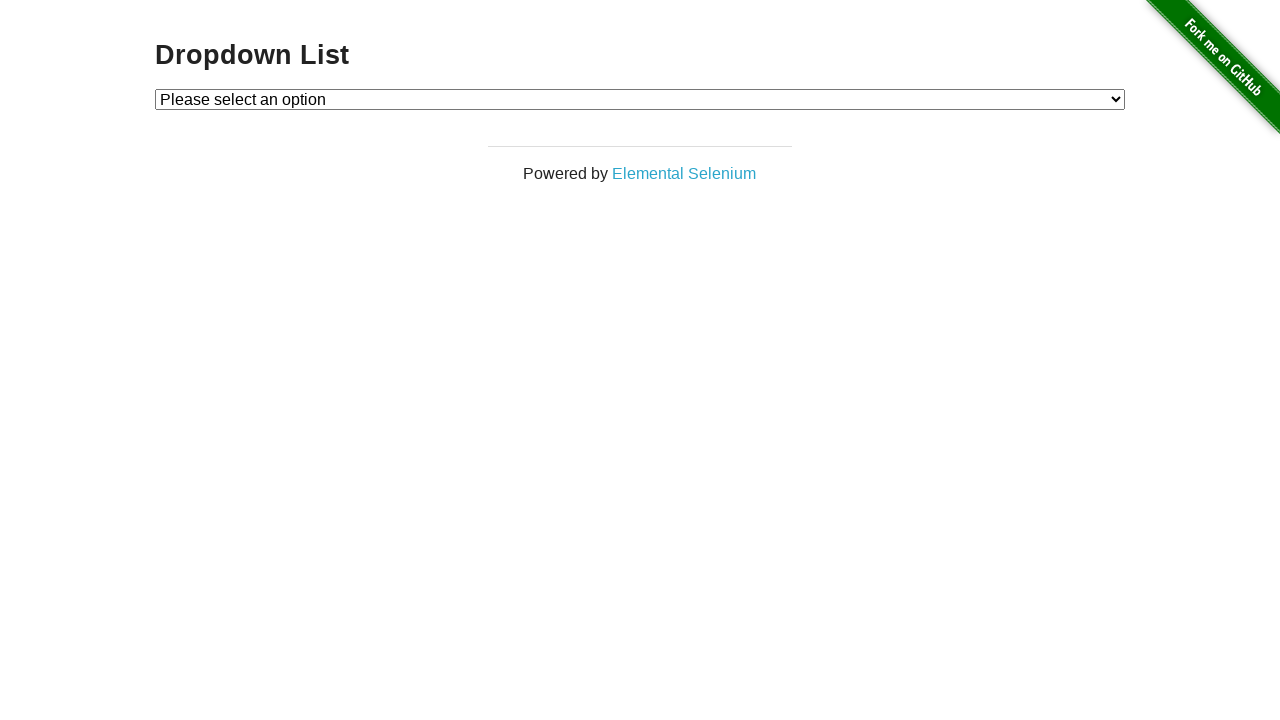

Located dropdown element with id 'dropdown'
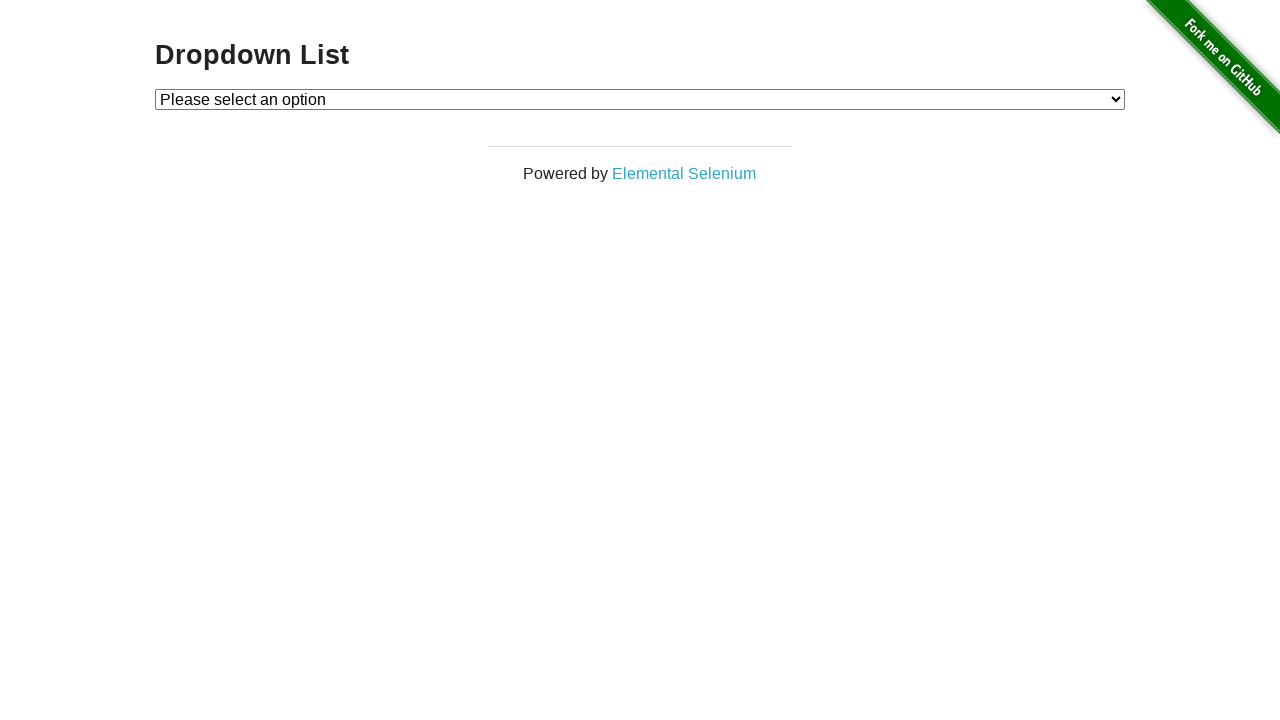

Retrieved default option text: 'Please select an option'
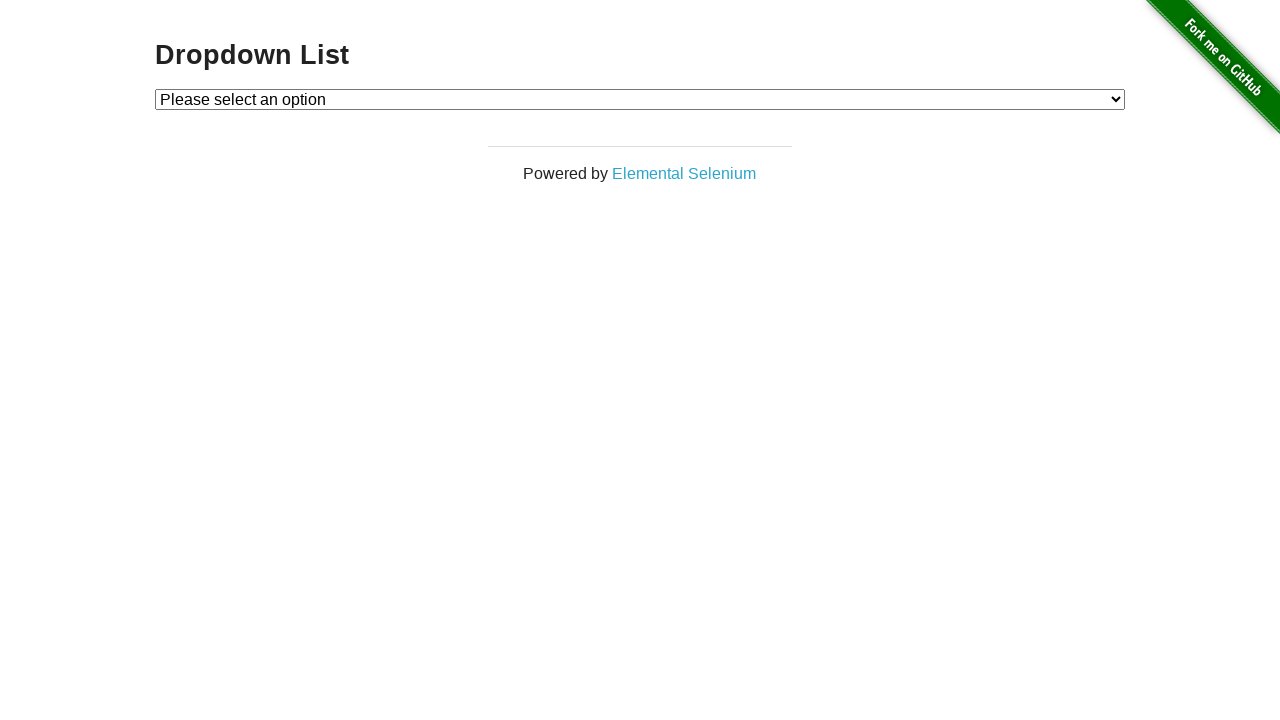

Verified default option is 'Please select an option'
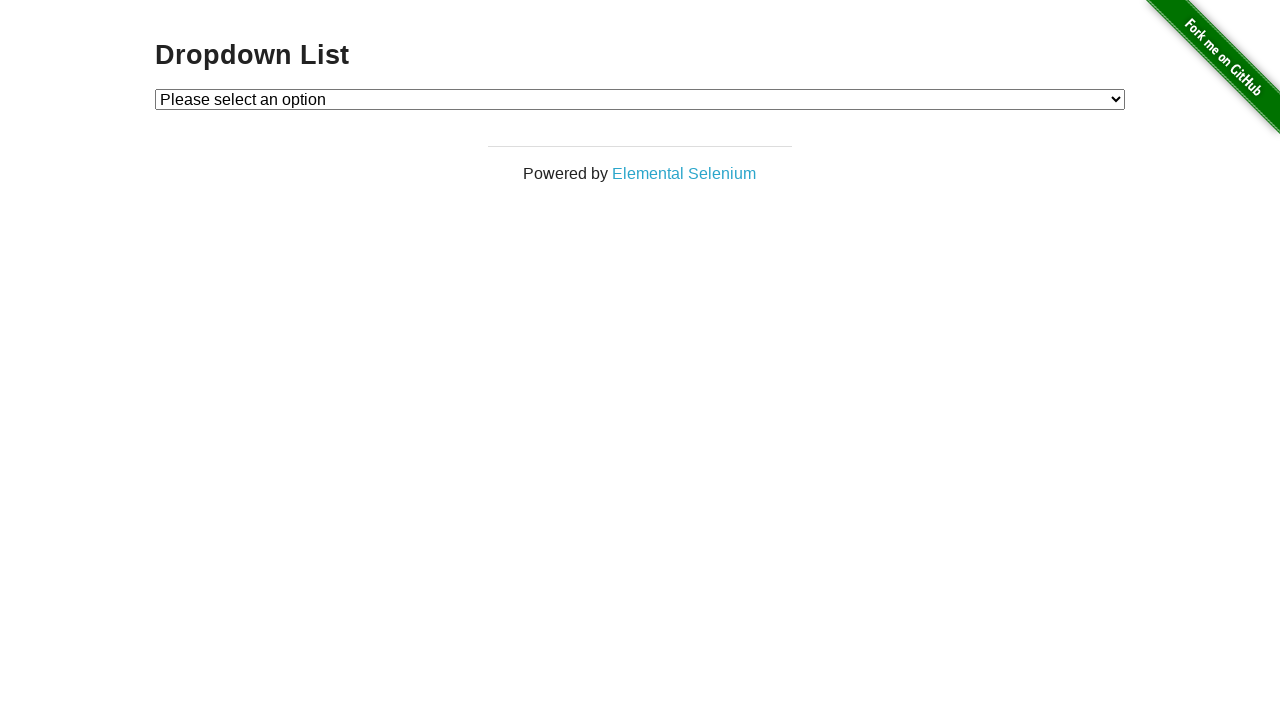

Selected 'Option 1' by label on select#dropdown
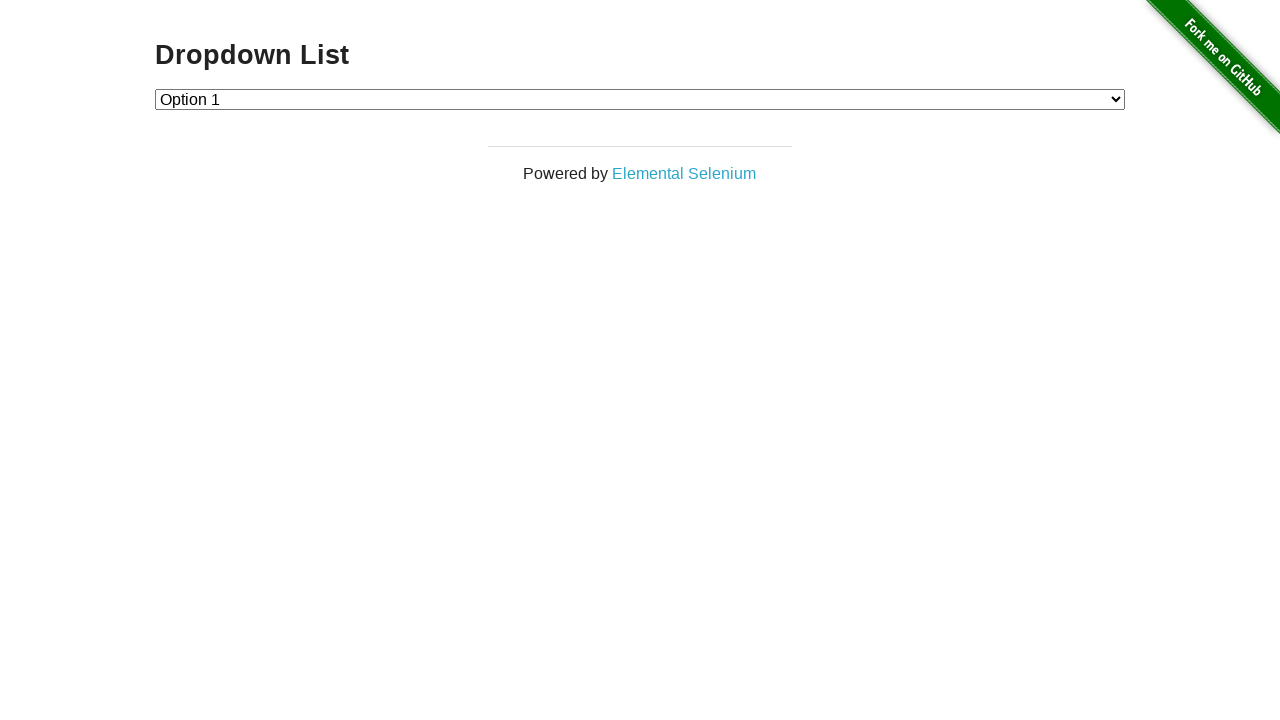

Waited 2000ms for selection to process
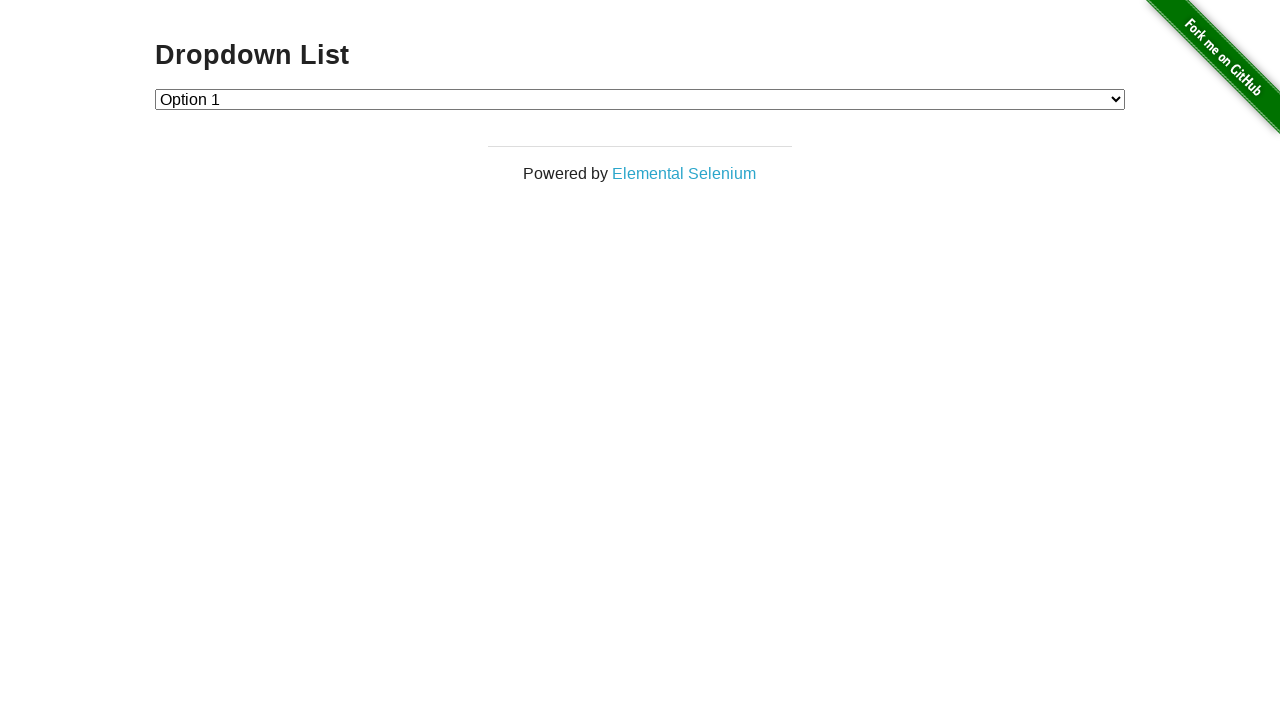

Selected option with value '2' on select#dropdown
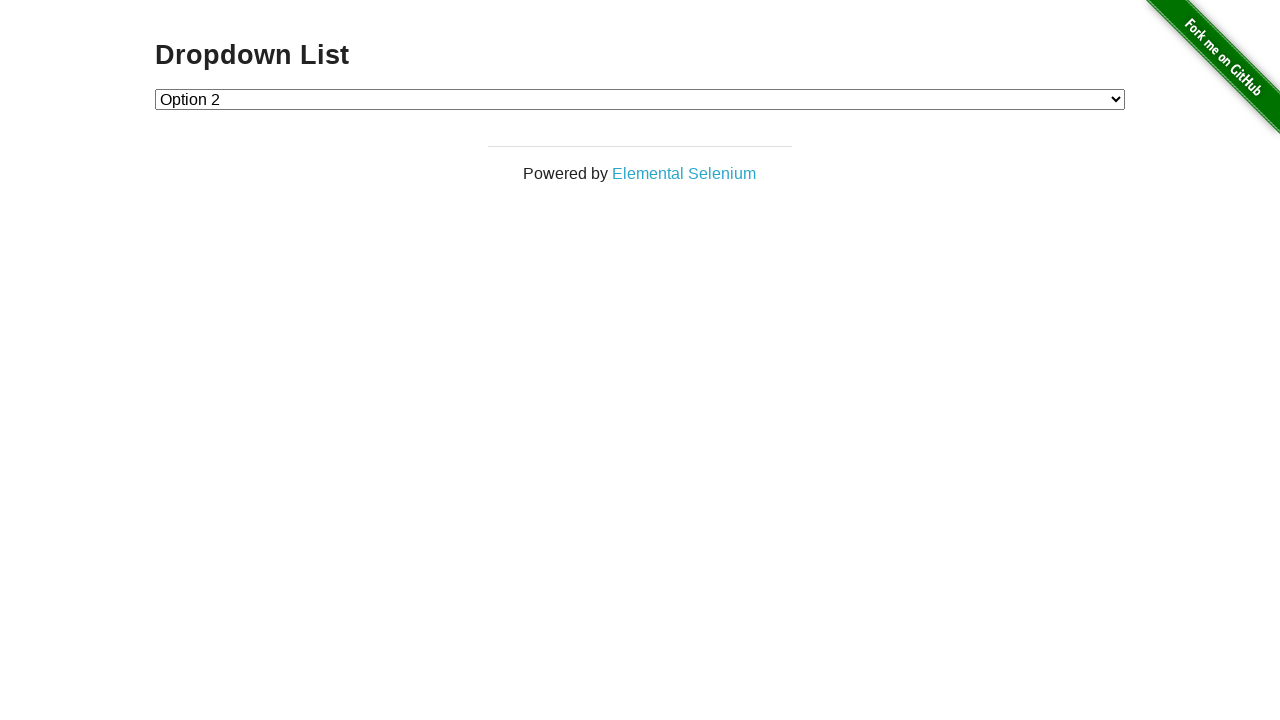

Waited 2000ms for selection to process
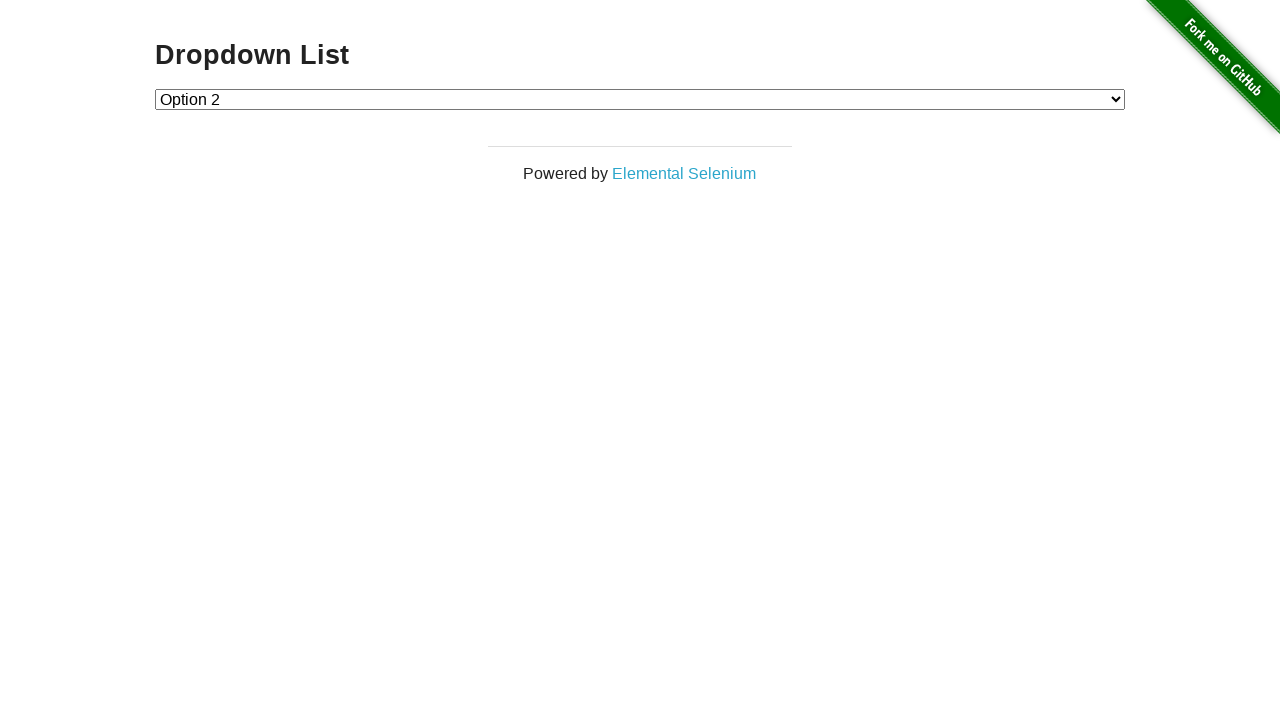

Selected option at index 1 on select#dropdown
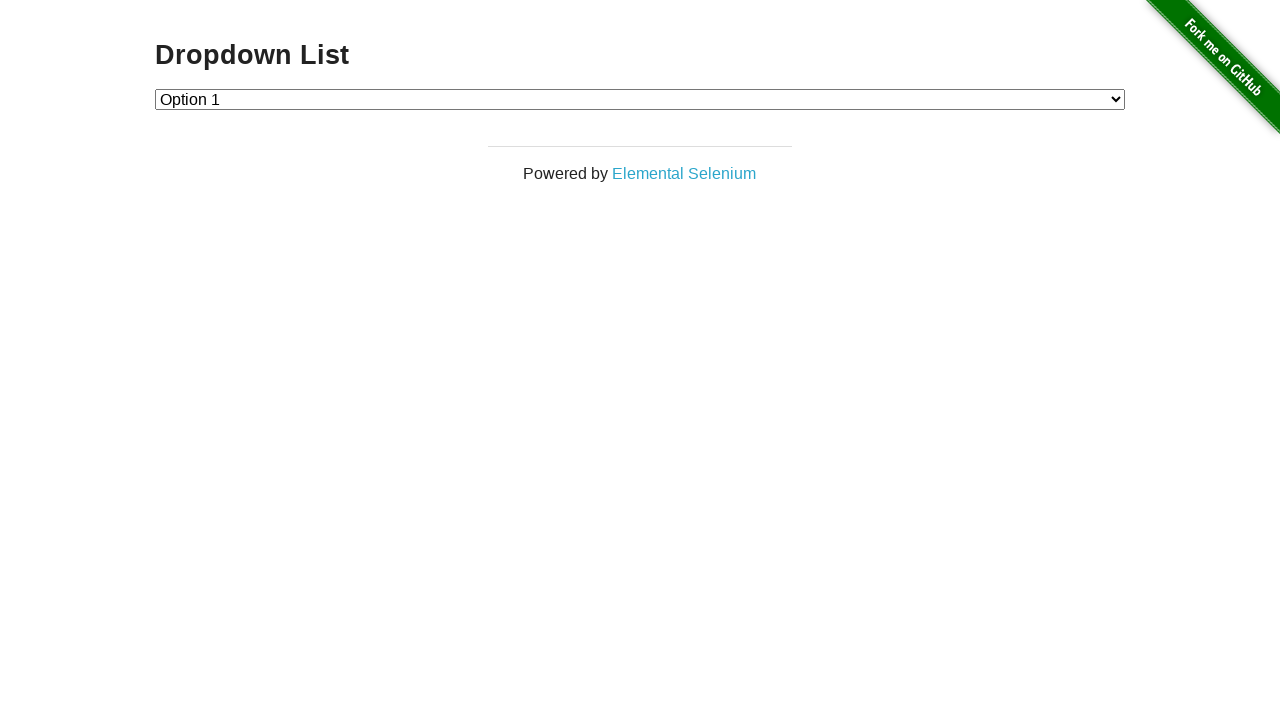

Retrieved all dropdown options: ['Please select an option', 'Option 1', 'Option 2']
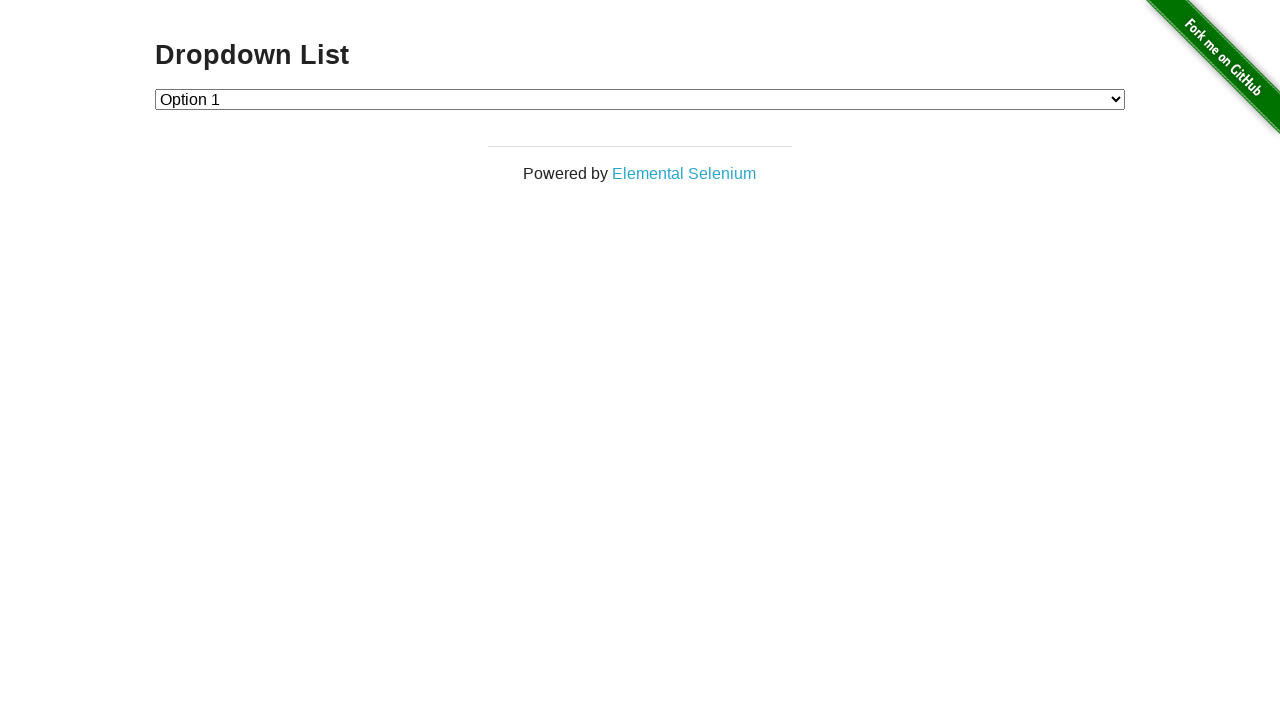

Verified all dropdown options match expected values
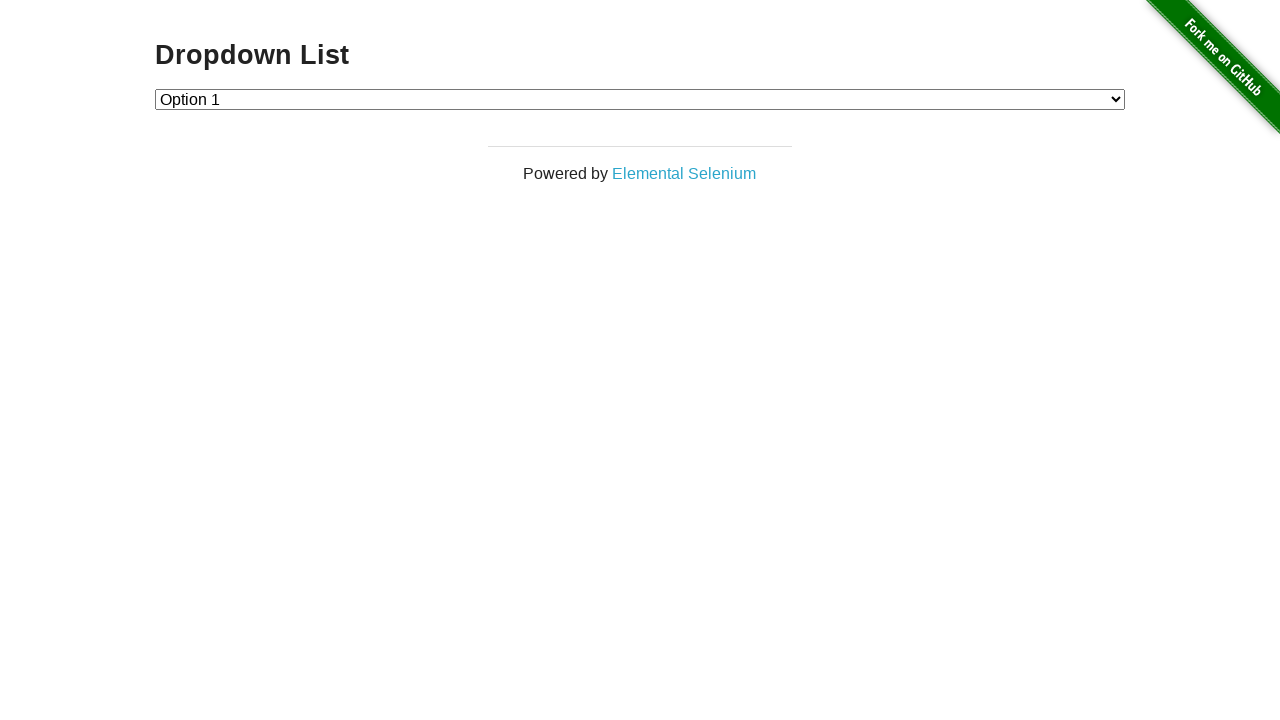

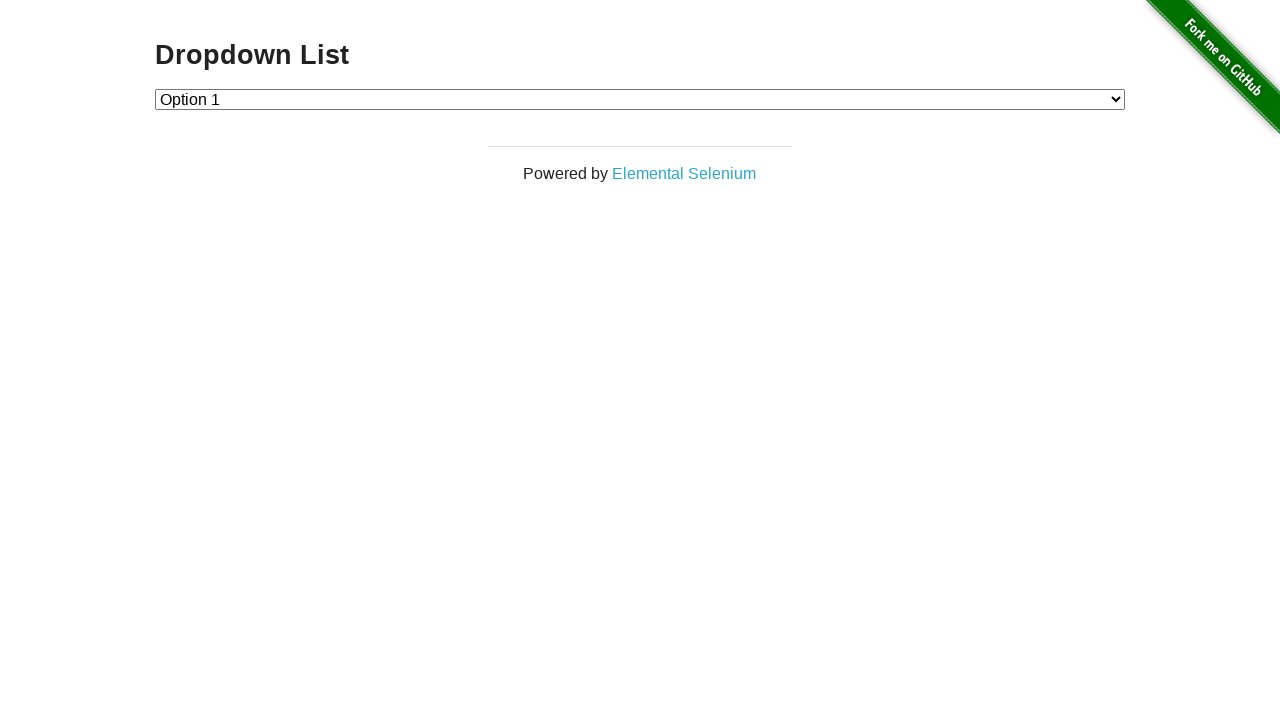